Tests the error message displayed when attempting to login with empty credentials on Swag Labs

Starting URL: https://www.saucedemo.com/

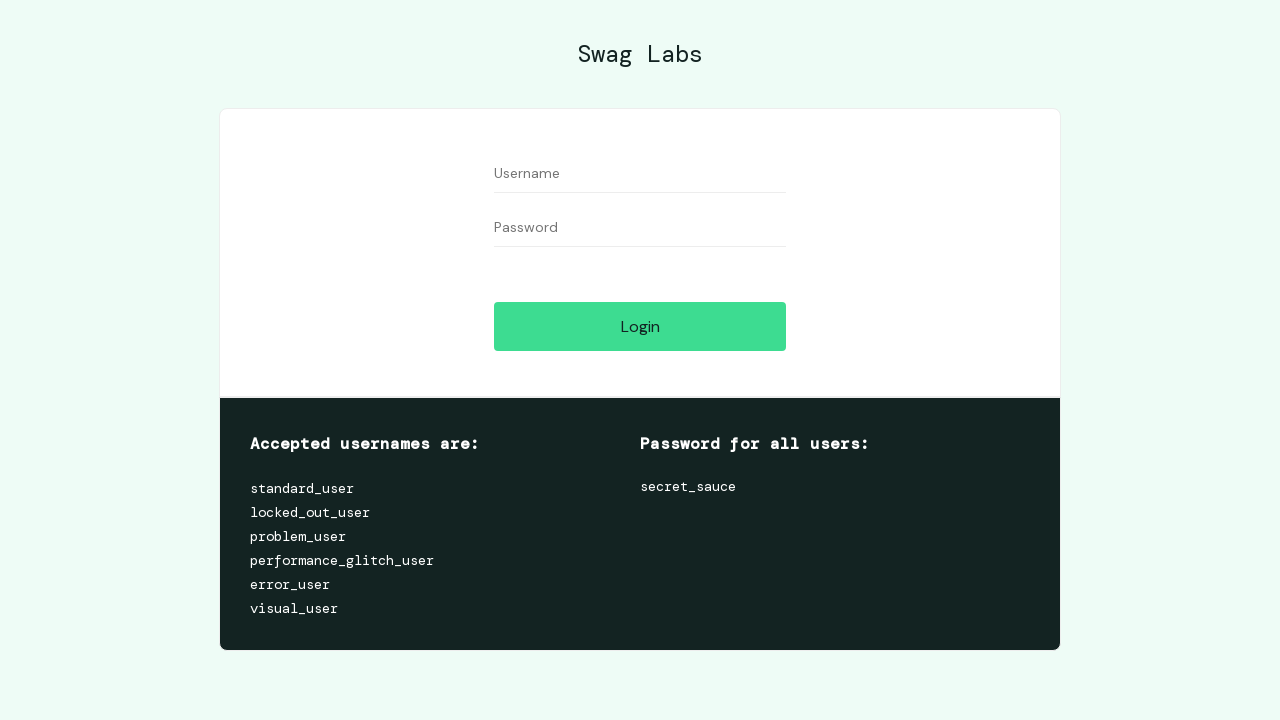

Clicked login button without entering credentials at (640, 326) on input#login-button
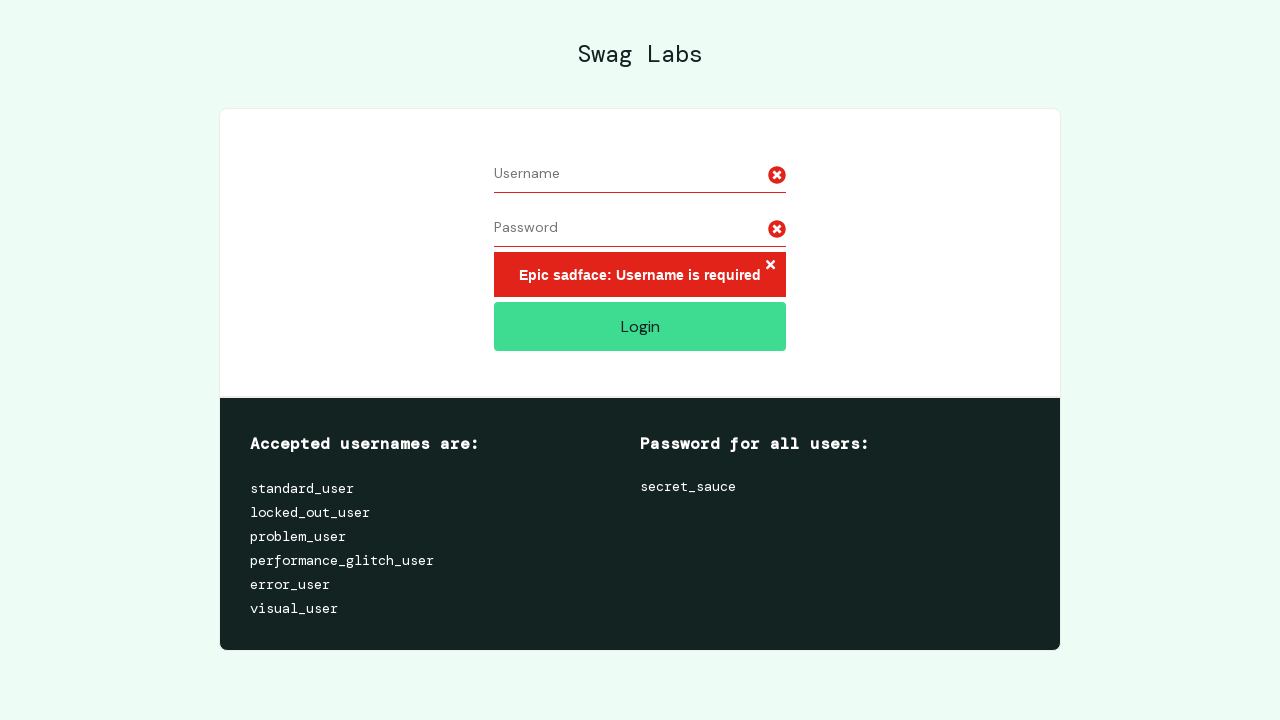

Error message appeared after attempting login with empty inputs
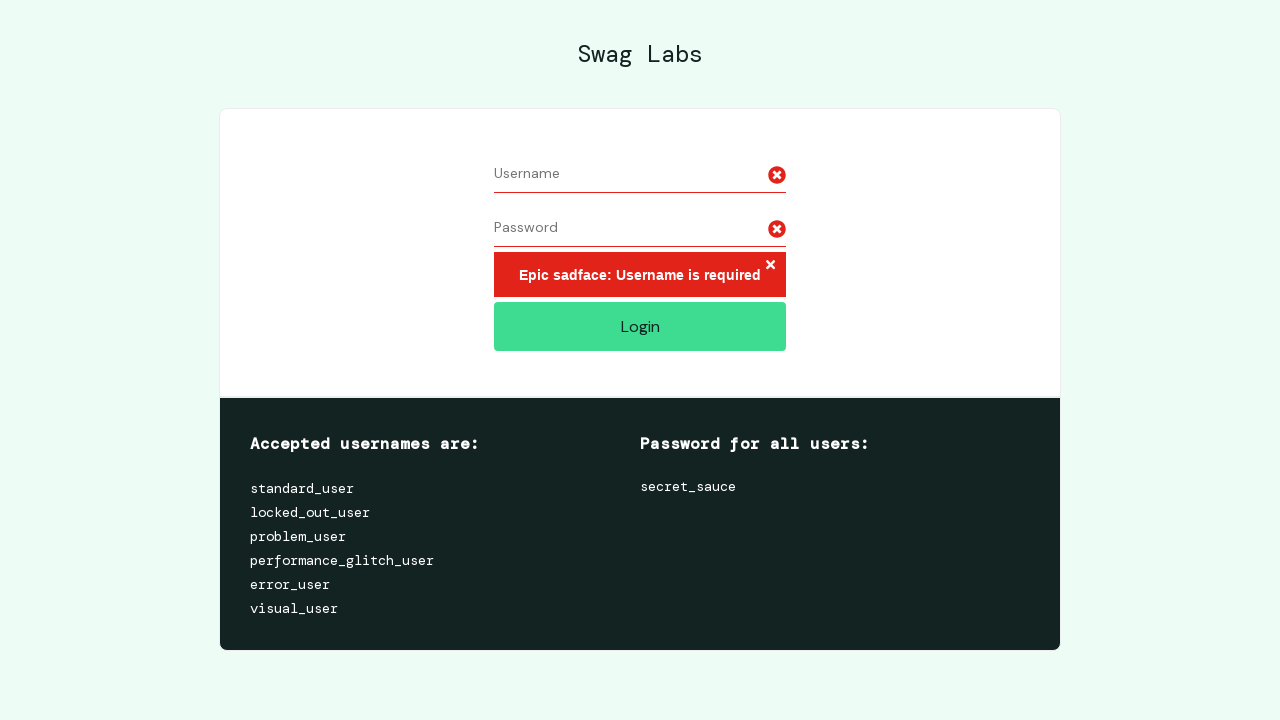

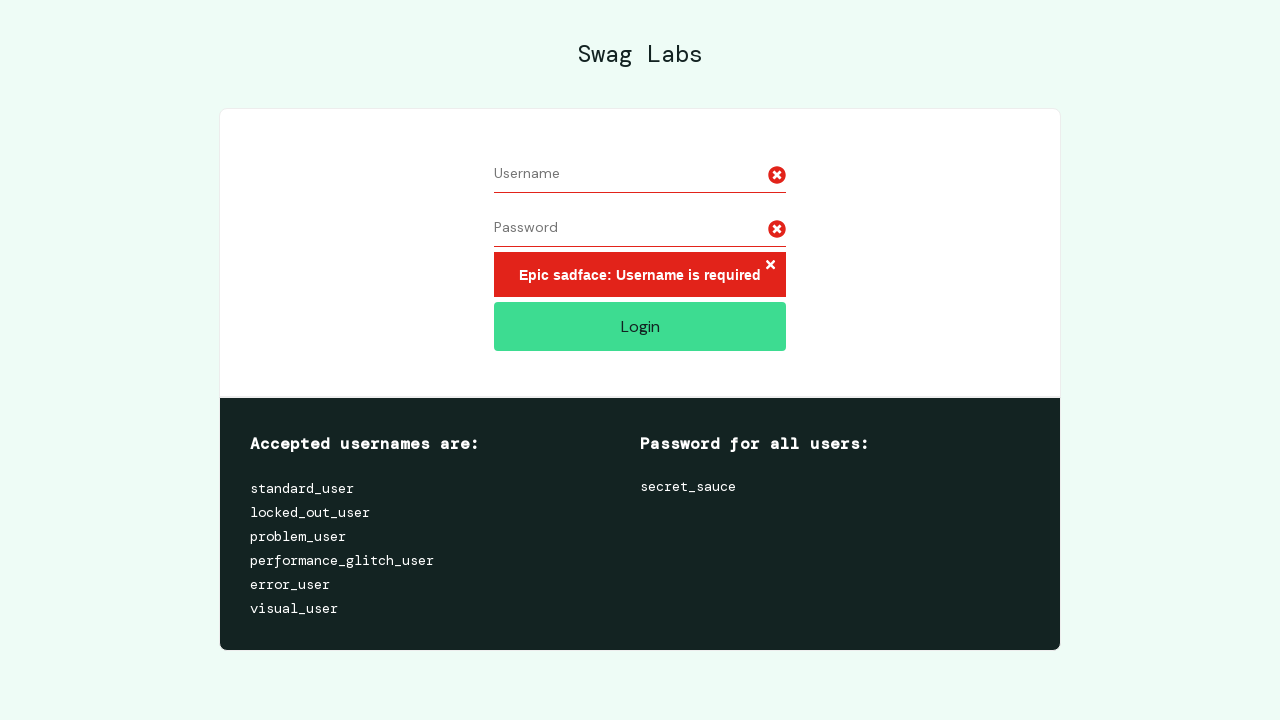